Tests dropdown/select list functionality by reading two numbers from the page, calculating their sum, selecting the sum from a dropdown menu, and submitting the form to verify the calculation is correct.

Starting URL: https://suninjuly.github.io/selects1.html

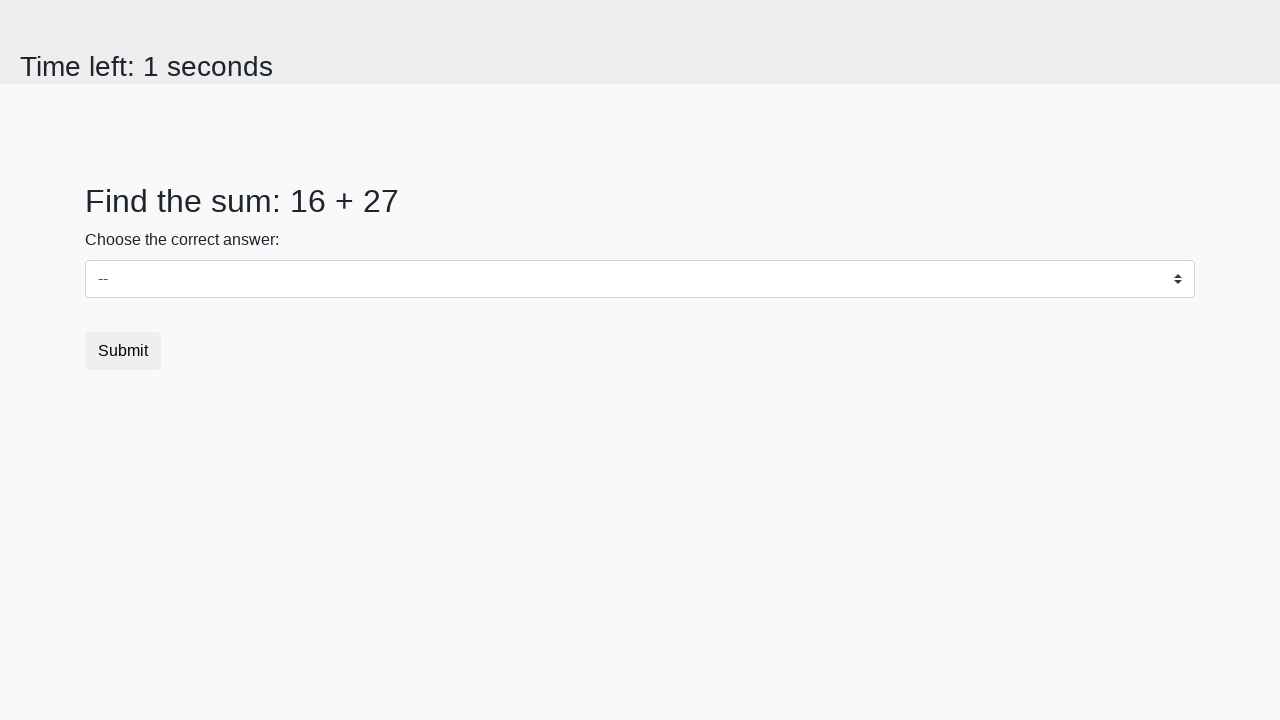

Retrieved first number from #num1 element
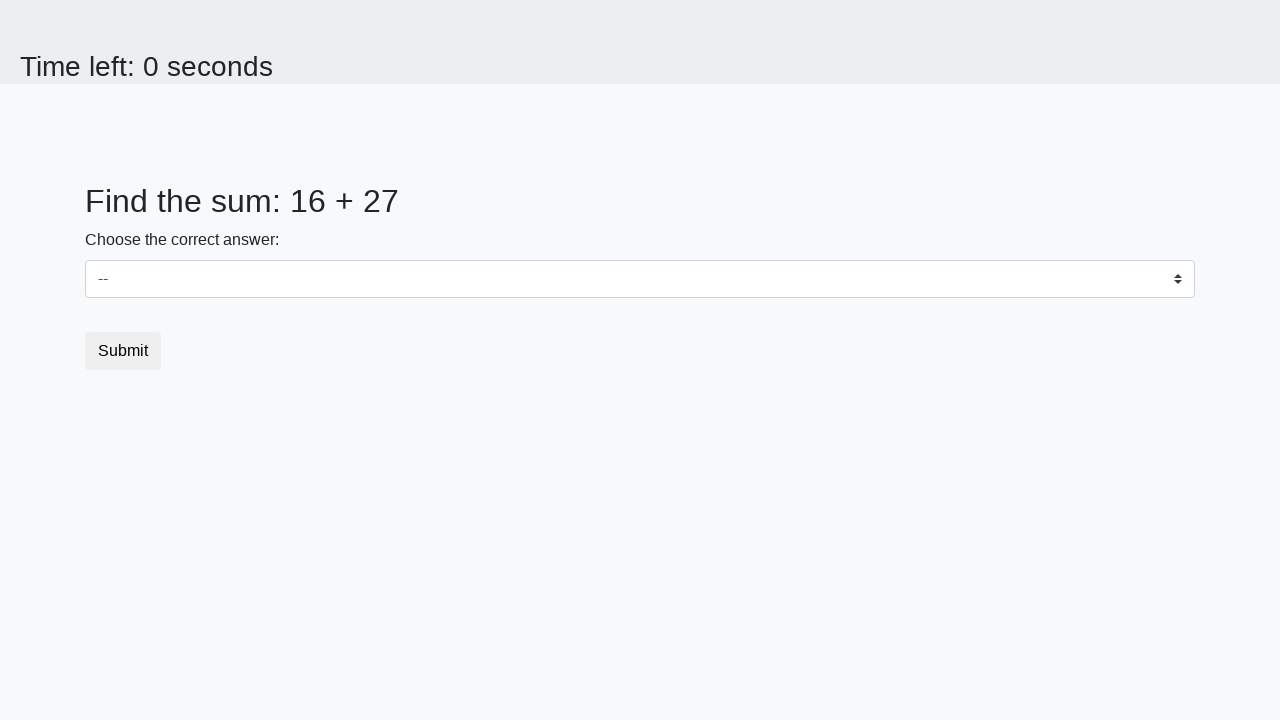

Retrieved second number from #num2 element
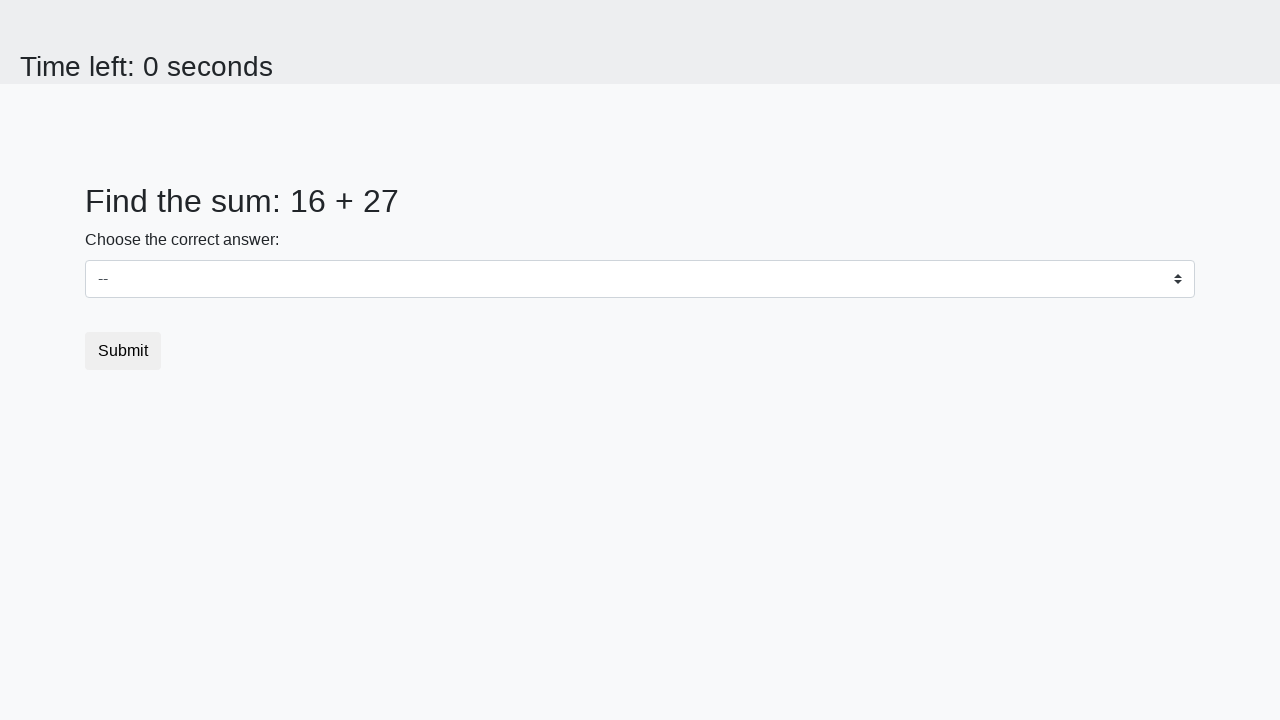

Calculated sum: 16 + 27 = 43
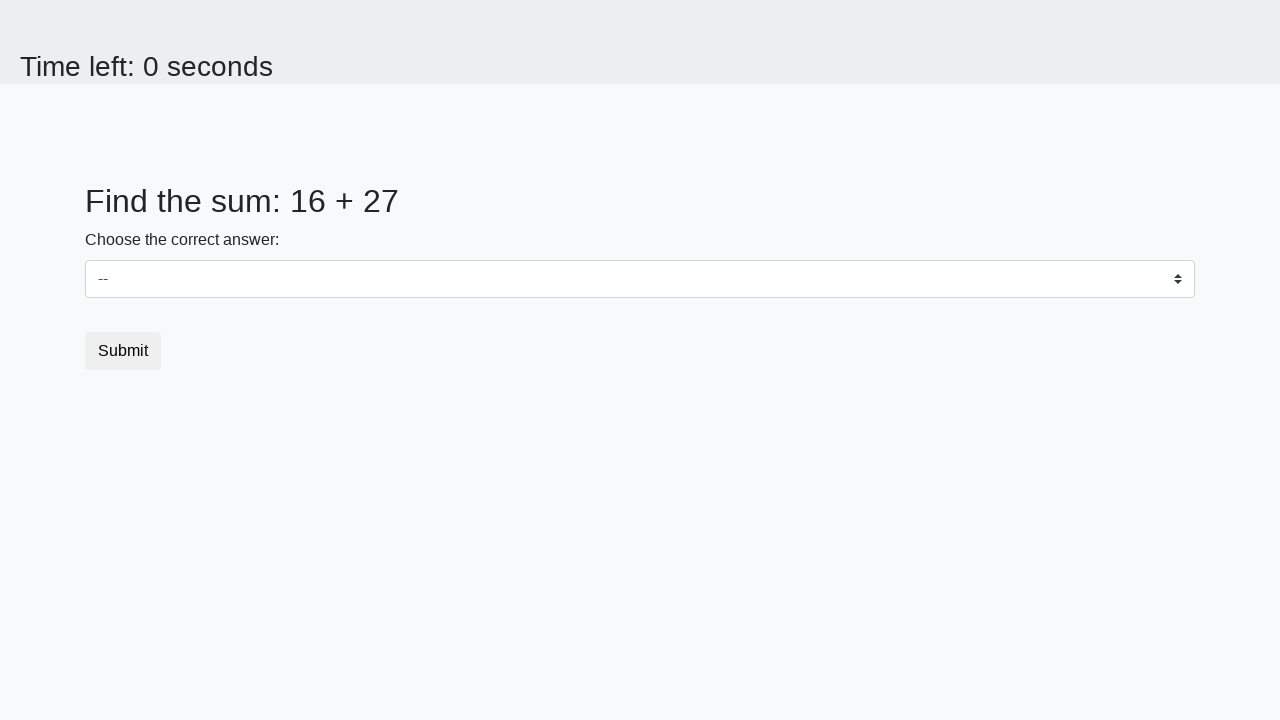

Selected value 43 from dropdown menu on select
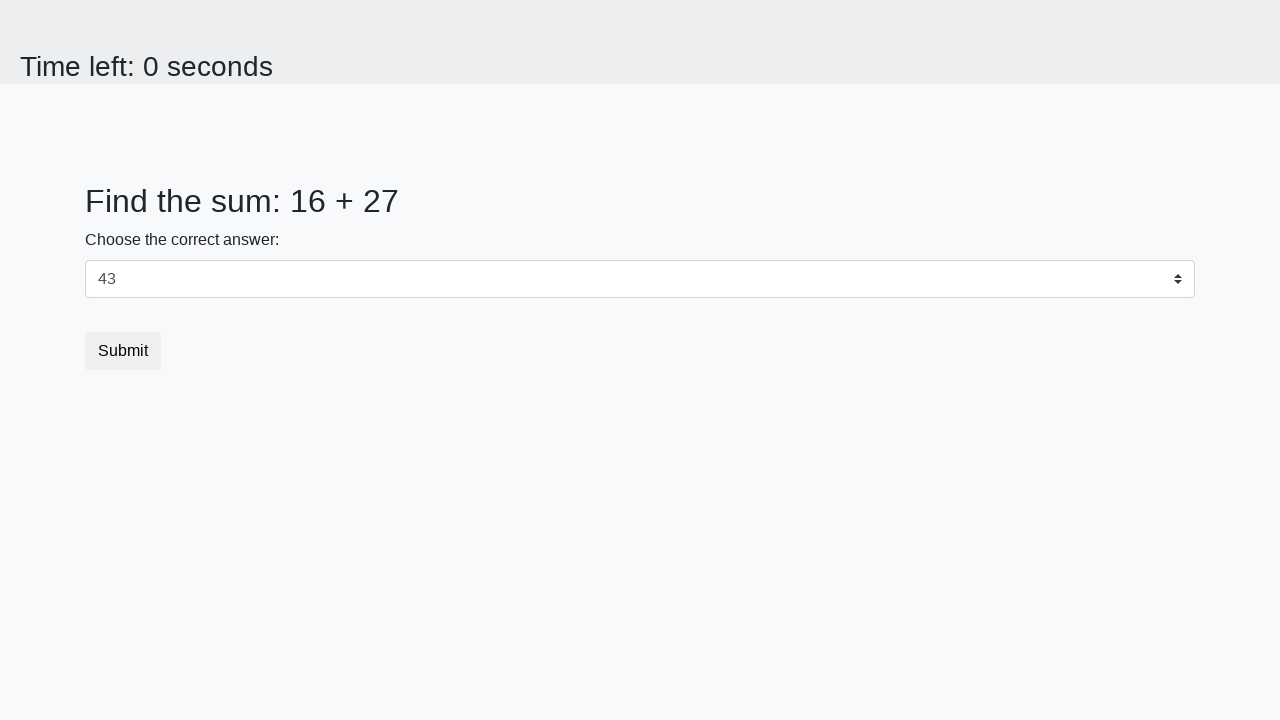

Clicked submit button to verify calculation at (123, 351) on button[type='submit']
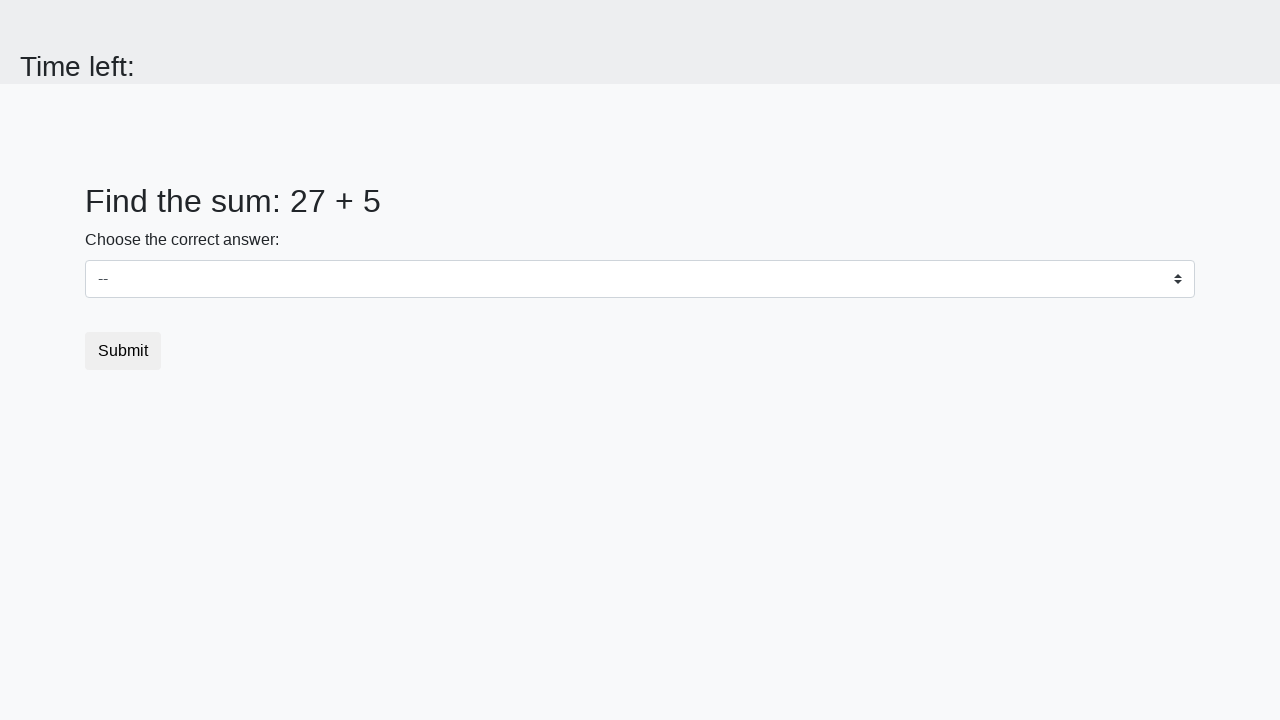

Set up dialog handler to accept alerts
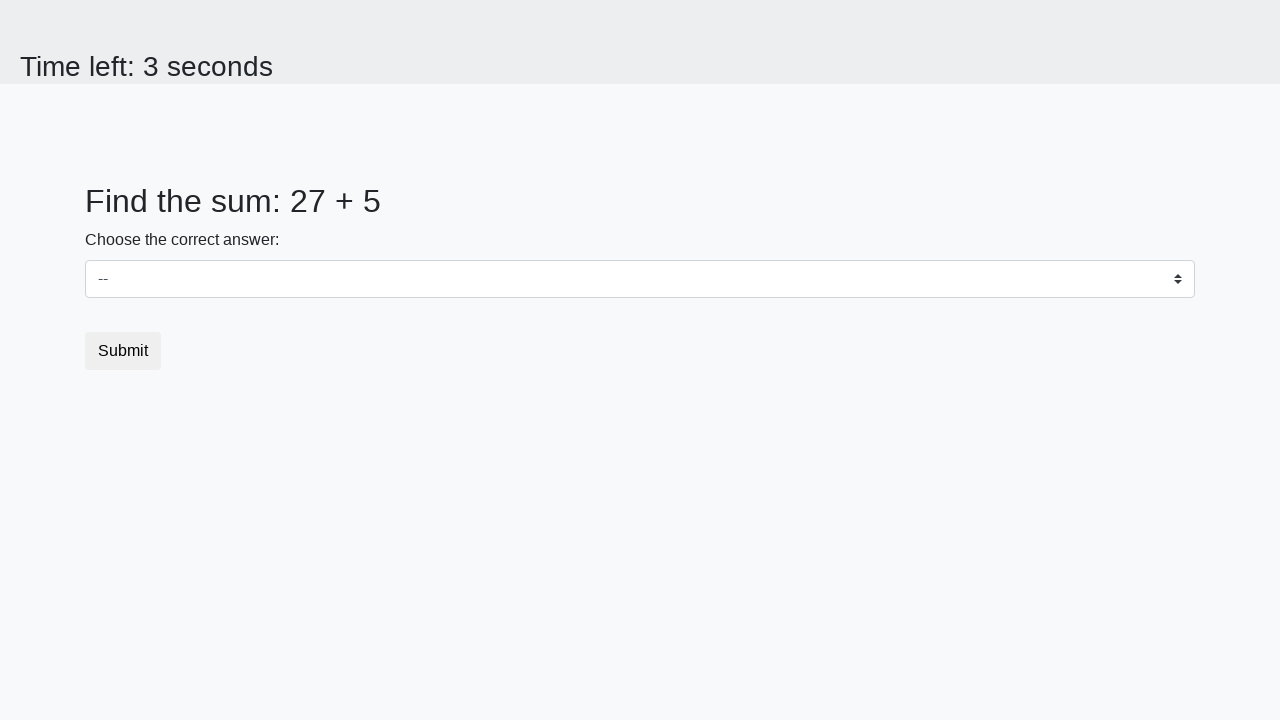

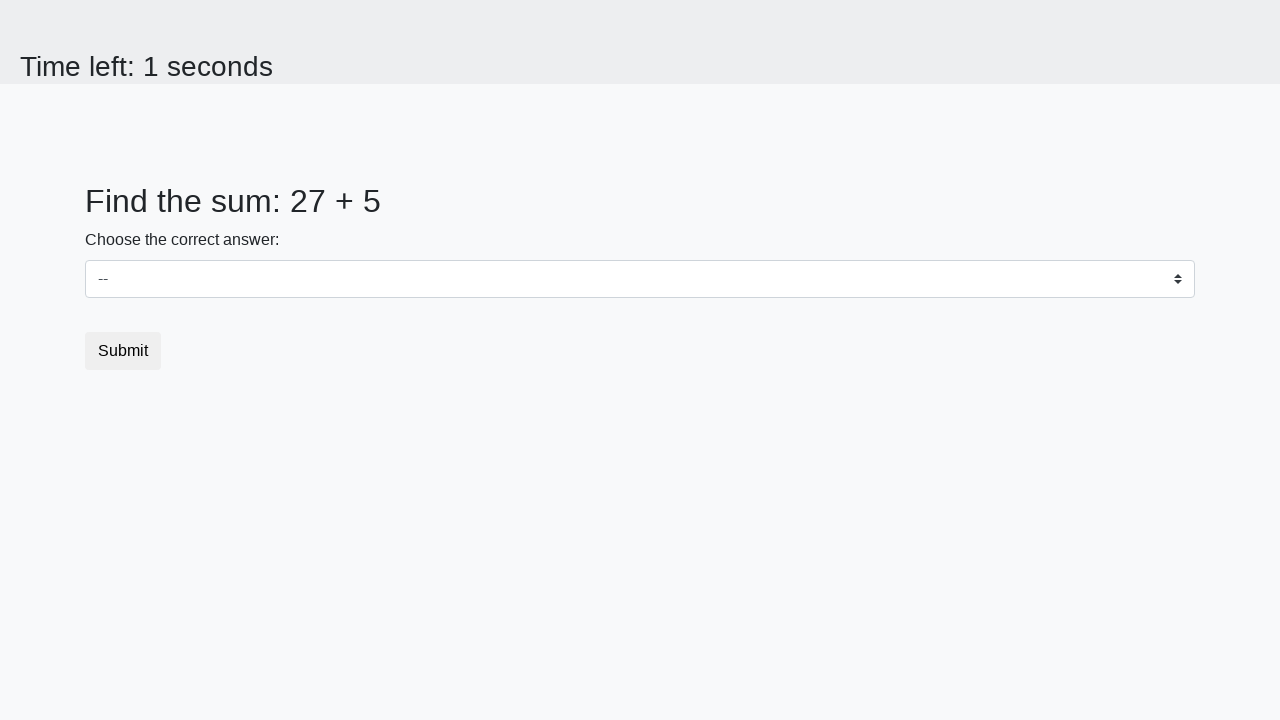